Tests user registration with minimum allowed length credentials (3 char username, 8 char password) and verifies success message

Starting URL: https://anatoly-karpovich.github.io/demo-login-form/

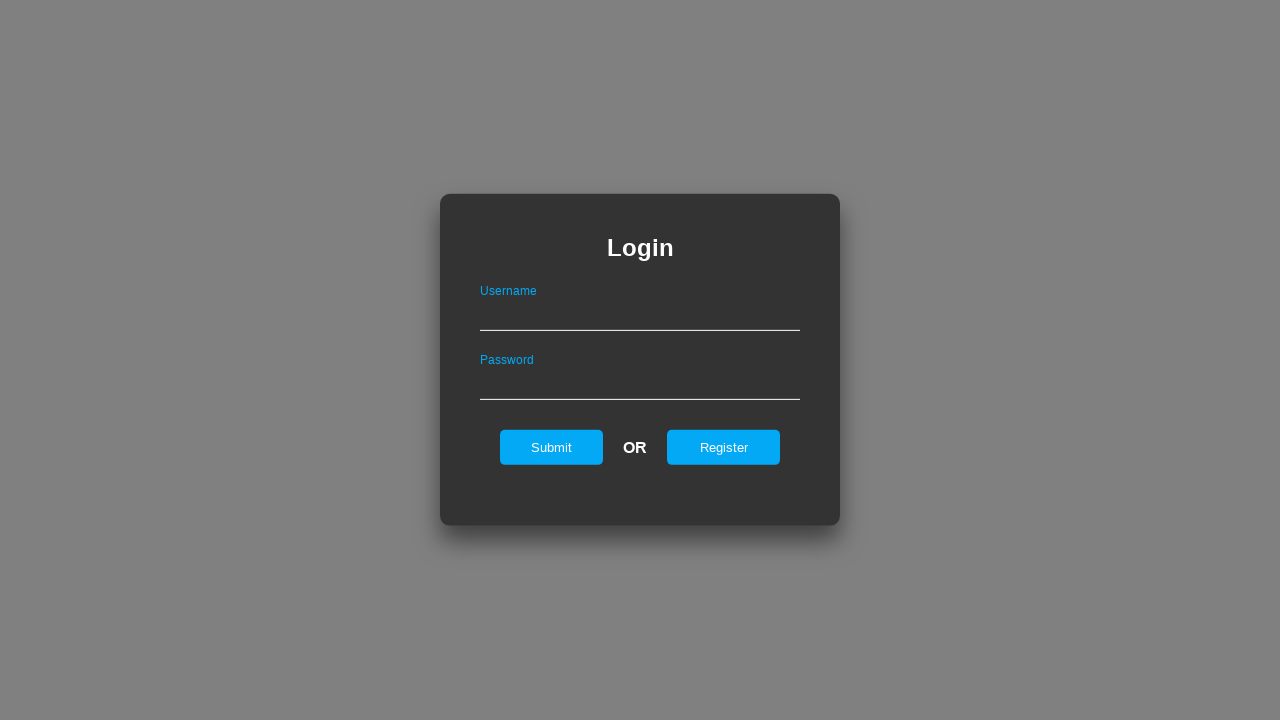

Clicked register link to show registration form at (724, 447) on #registerOnLogin
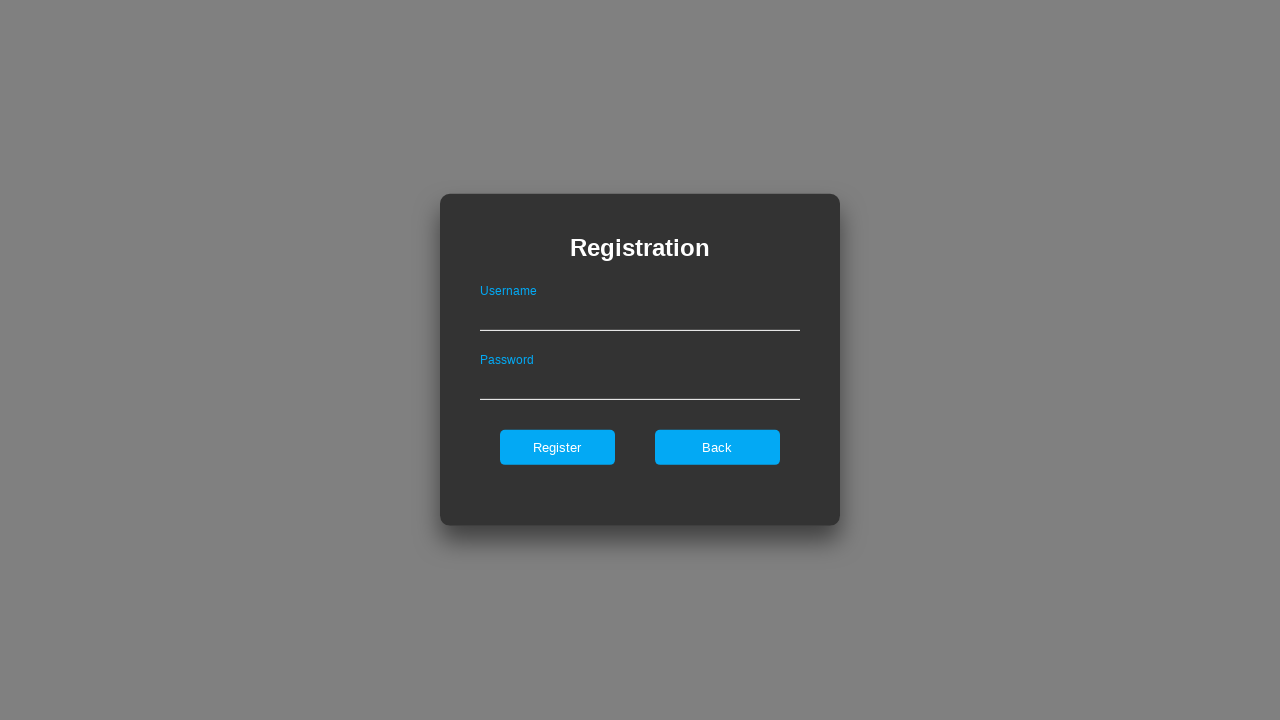

Filled username field with minimum length credentials (3 characters: 'usr') on #userNameOnRegister
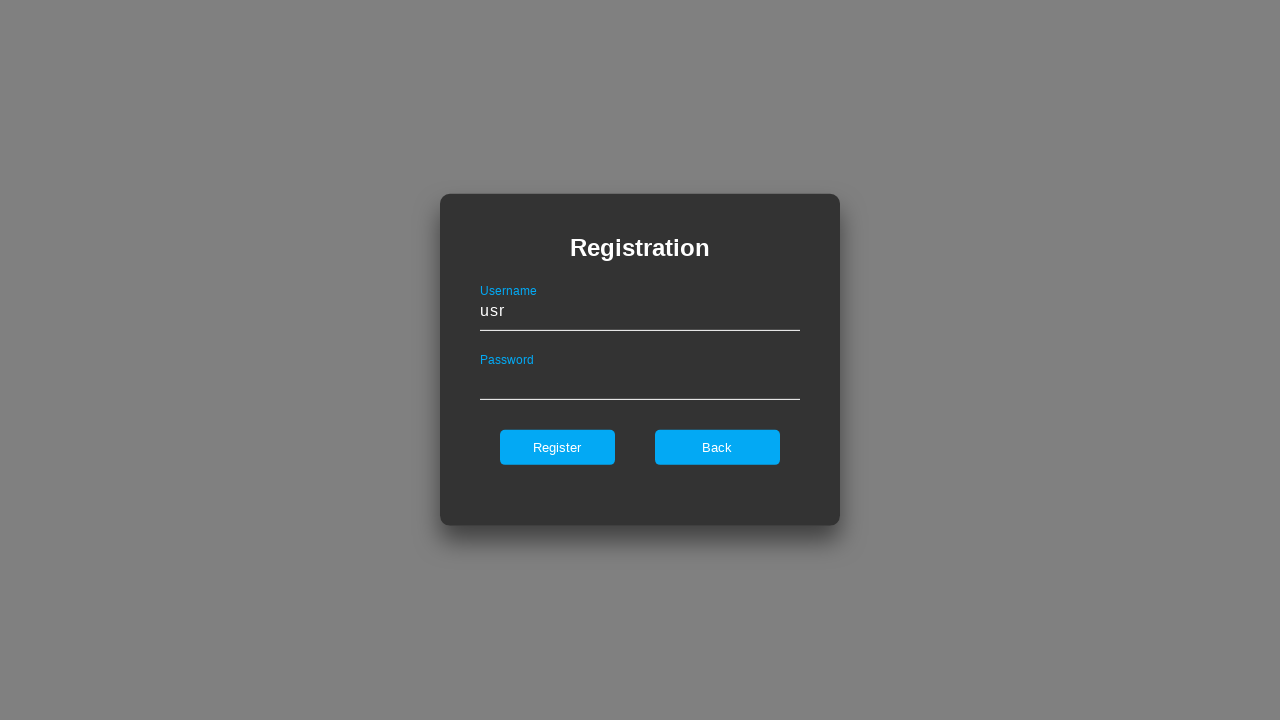

Filled password field with minimum length credentials (8 characters: 'Password') on #passwordOnRegister
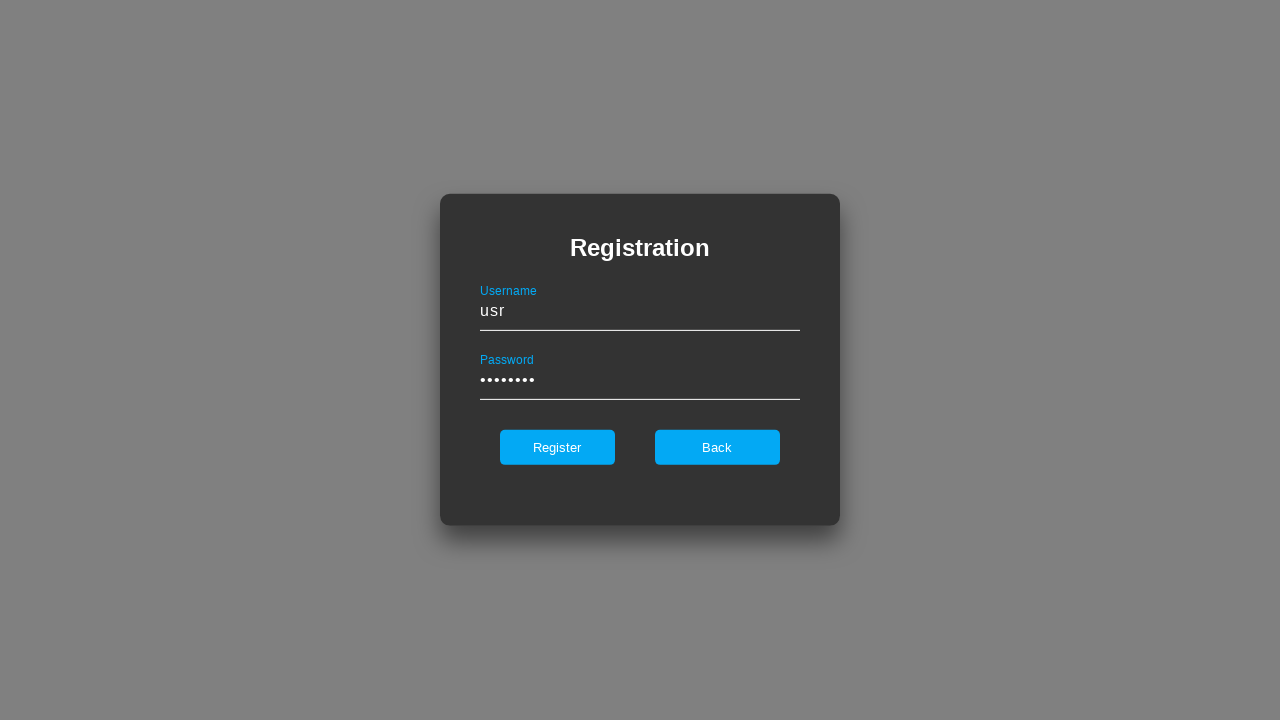

Clicked register button to submit registration form at (557, 447) on #register
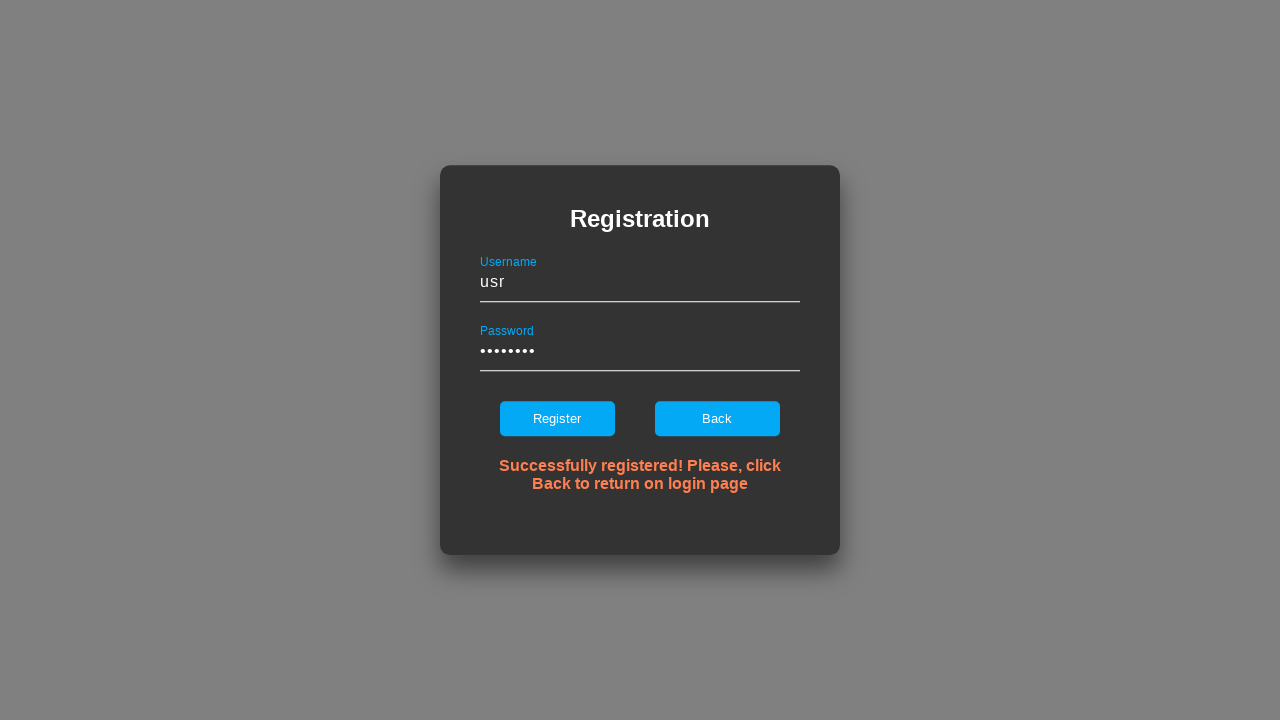

Verified success message is displayed after registration
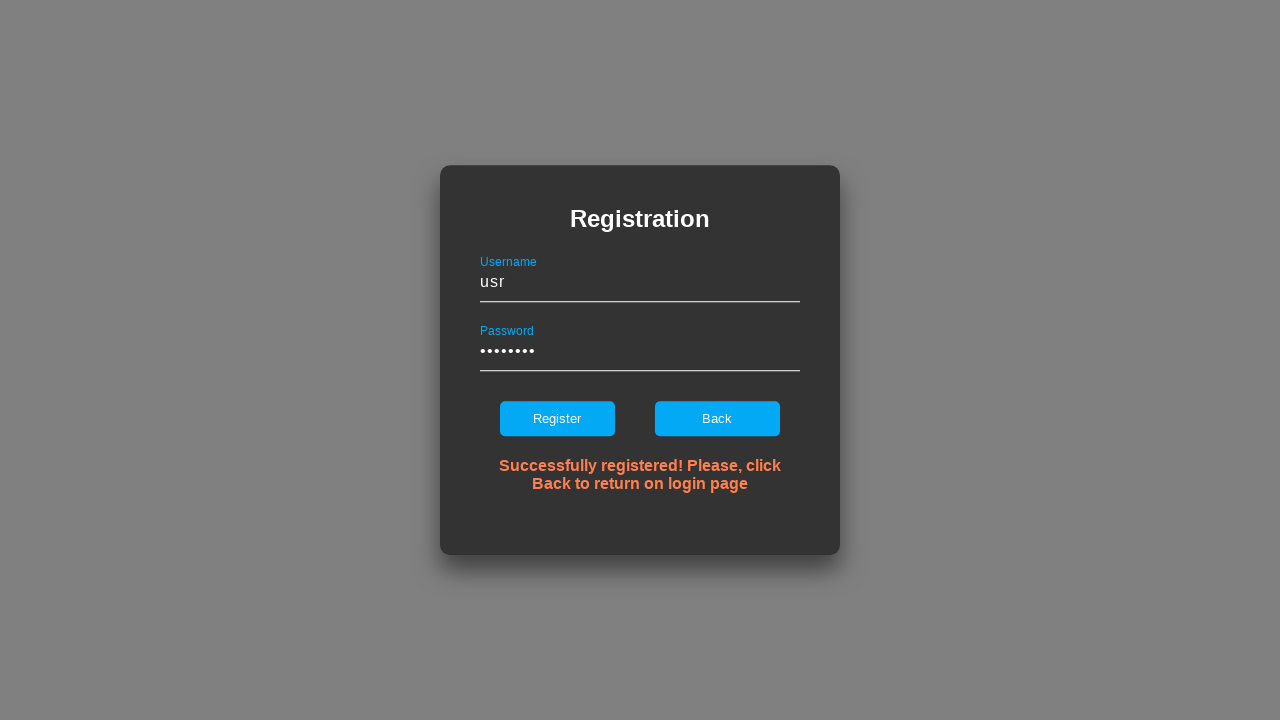

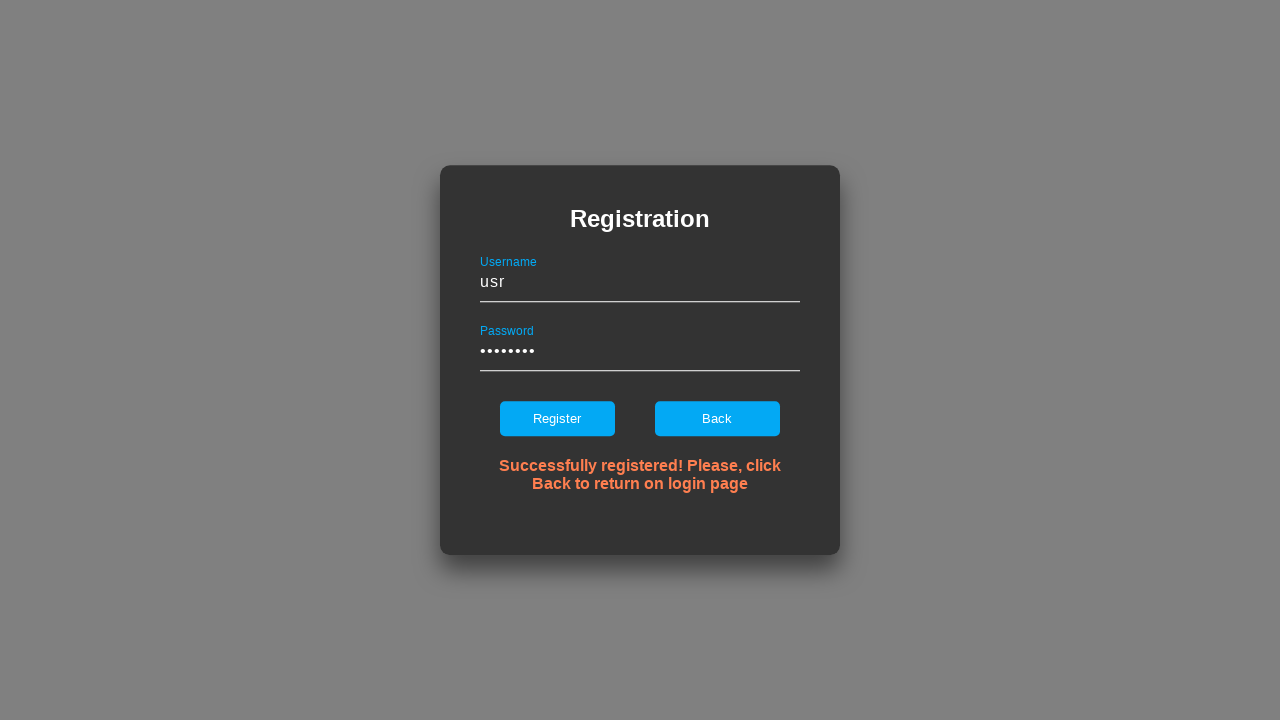